Tests that the current URL matches the expected OrangeHRM login page URL

Starting URL: https://opensource-demo.orangehrmlive.com/web/index.php/auth/login

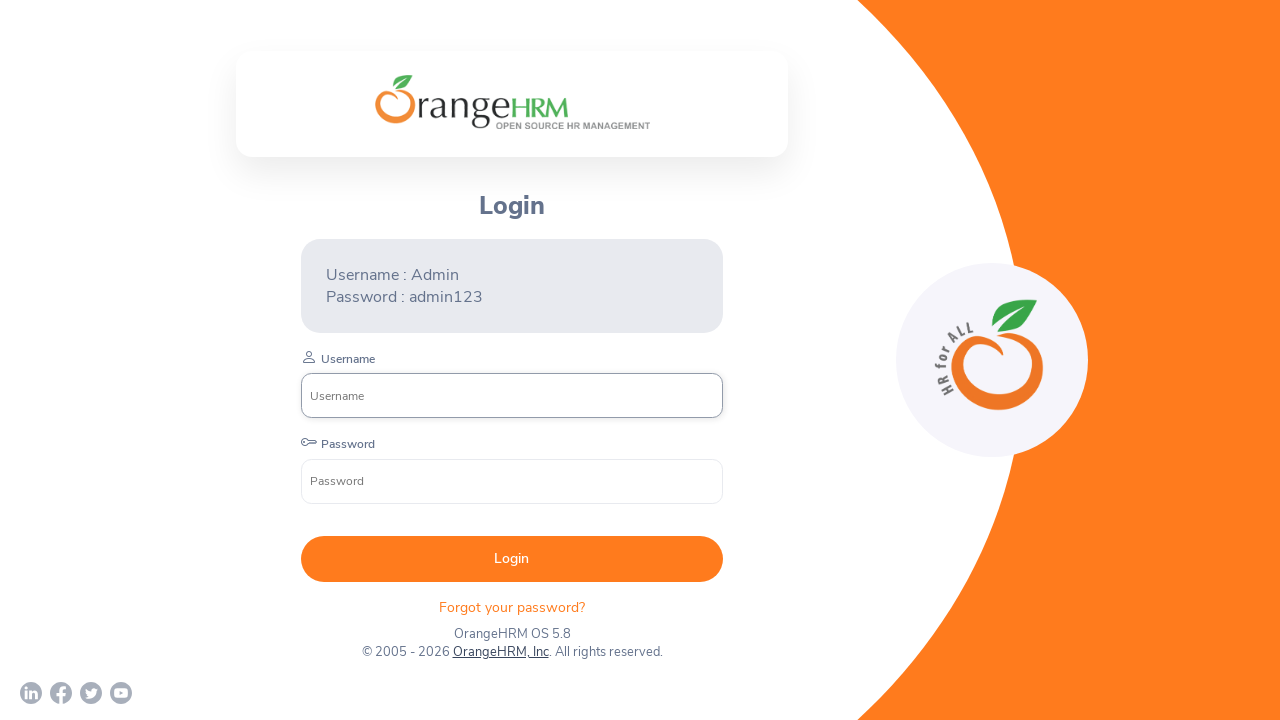

Waited for network idle state on OrangeHRM login page
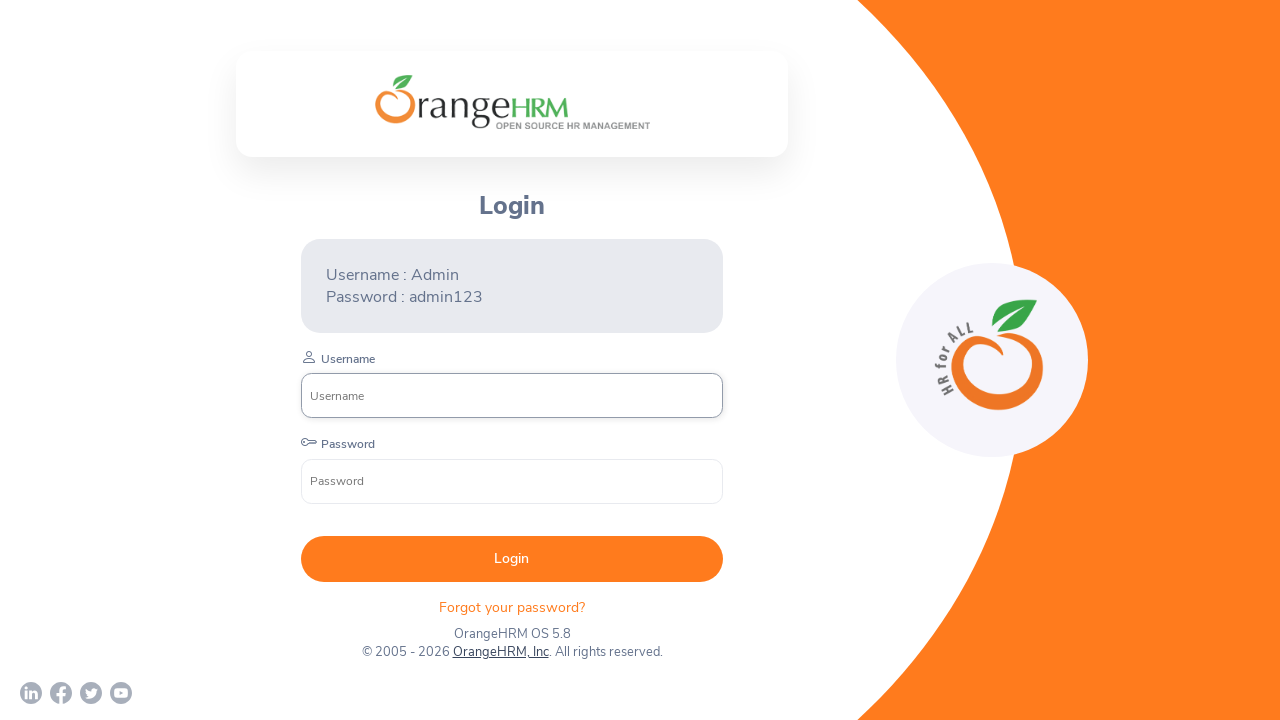

Retrieved current URL from page
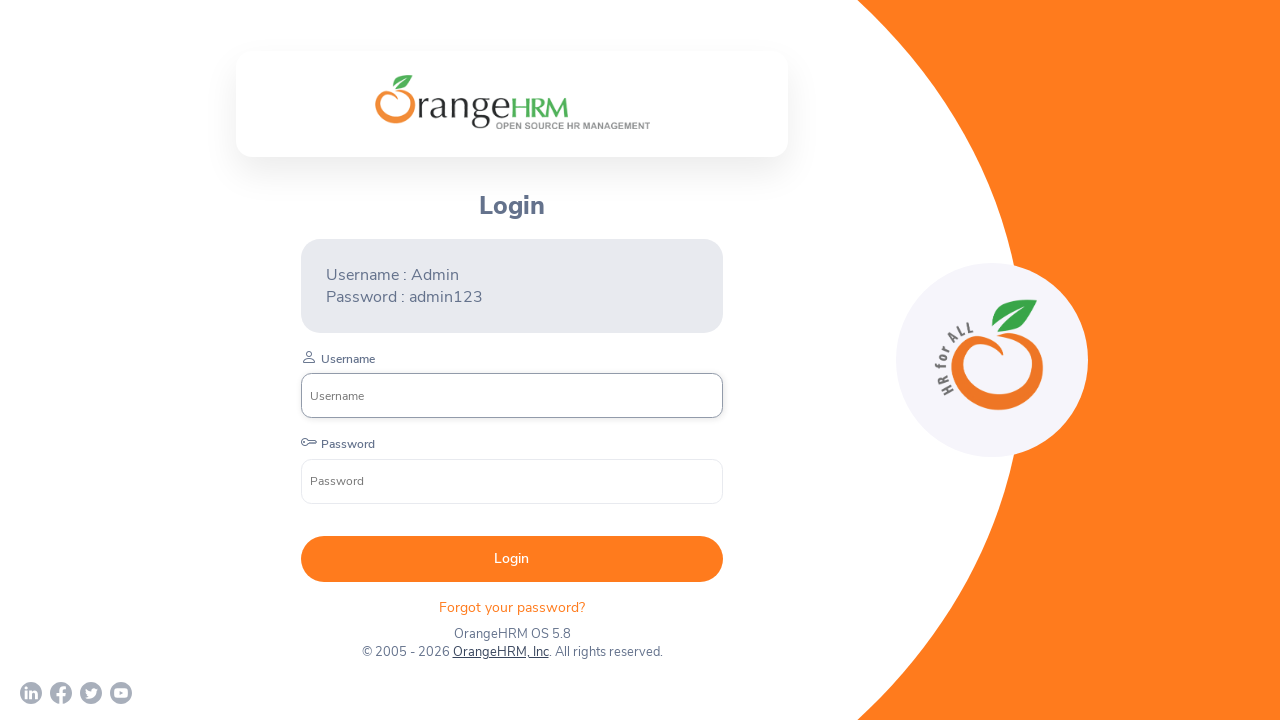

Verified current URL matches expected OrangeHRM login page URL
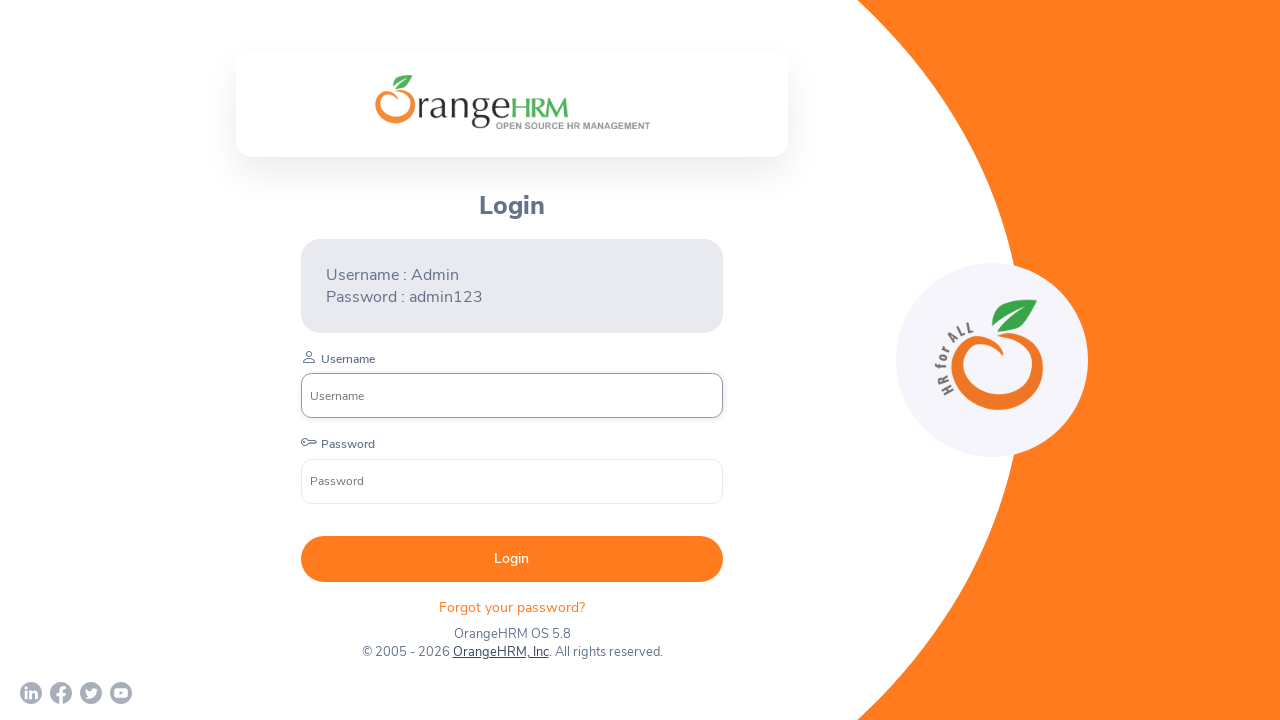

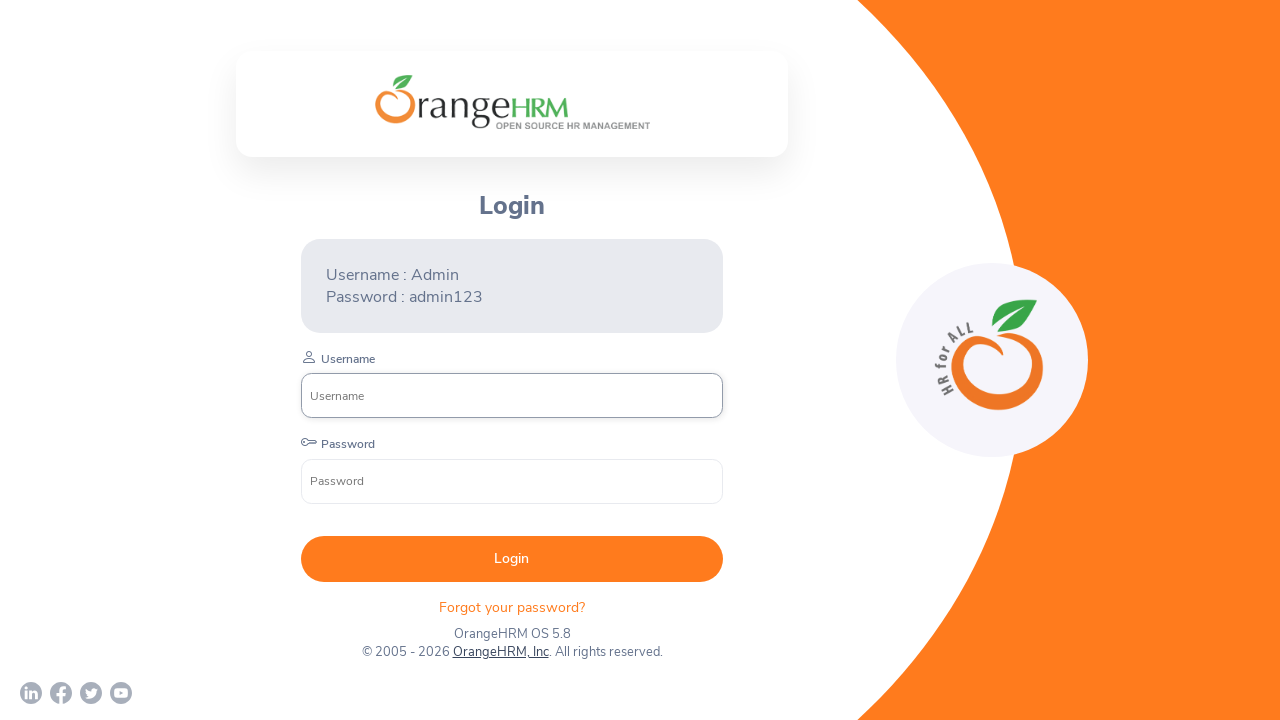